Tests a simple form by filling in first name, last name, city, and country fields, then submitting the form

Starting URL: http://suninjuly.github.io/simple_form_find_task.html

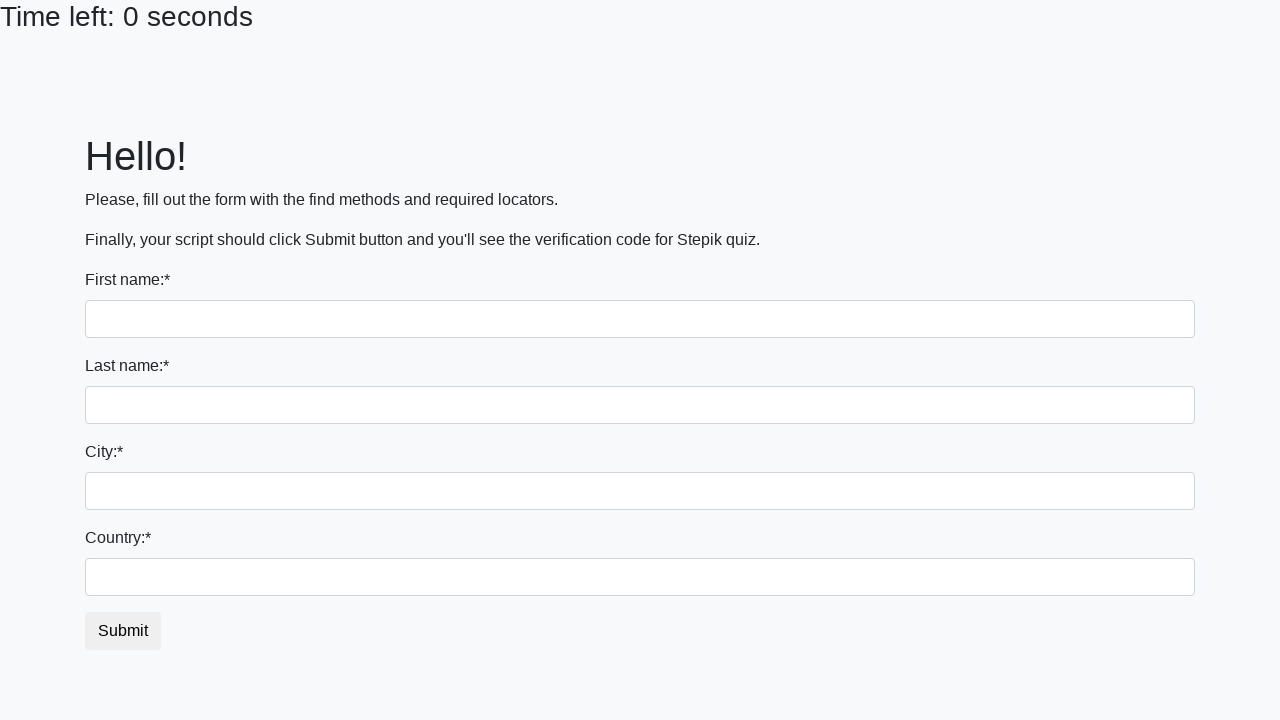

Filled first name field with 'Ivan' on input[name='first_name']
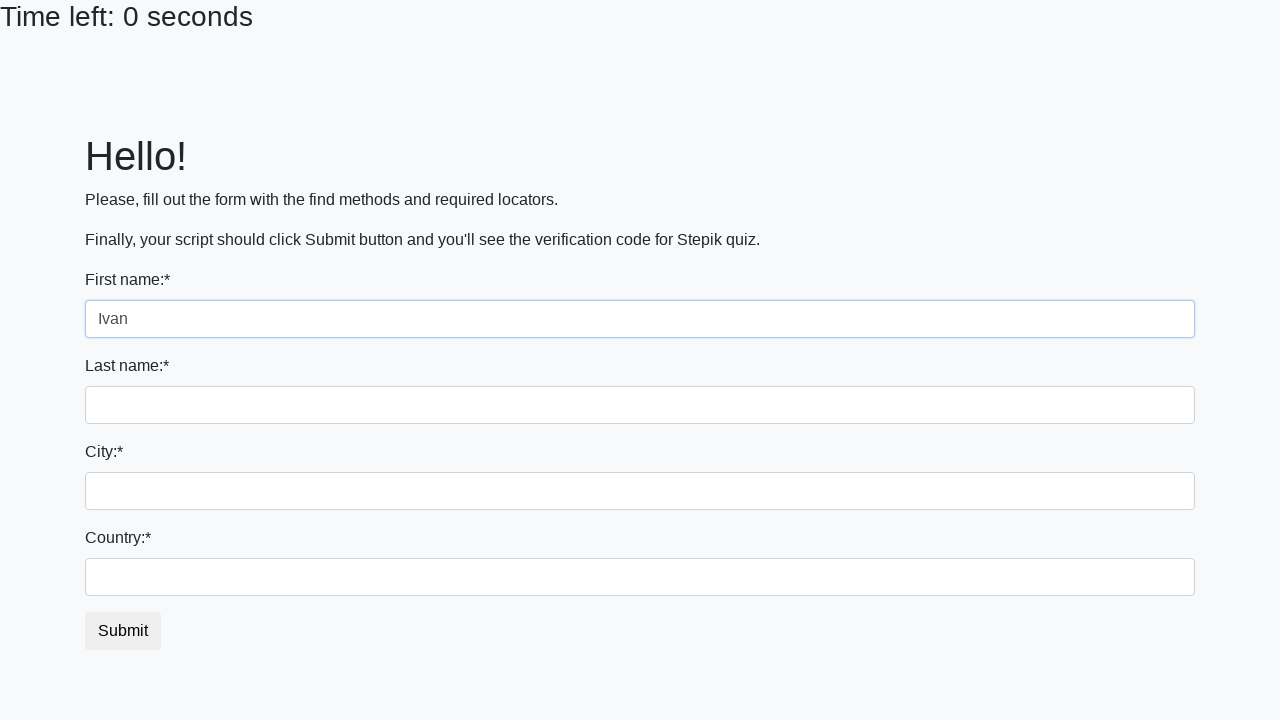

Filled last name field with 'Petrov' on input[name='last_name']
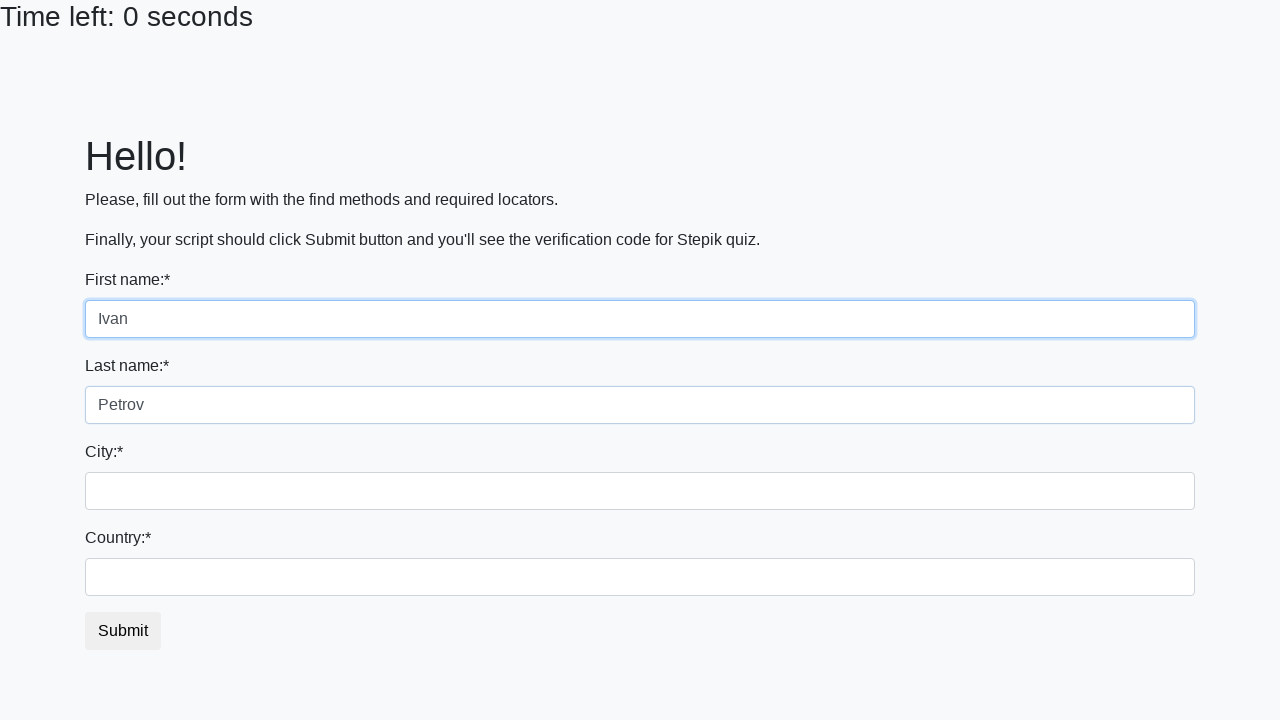

Filled city field with 'Smolensk' on .form-control.city
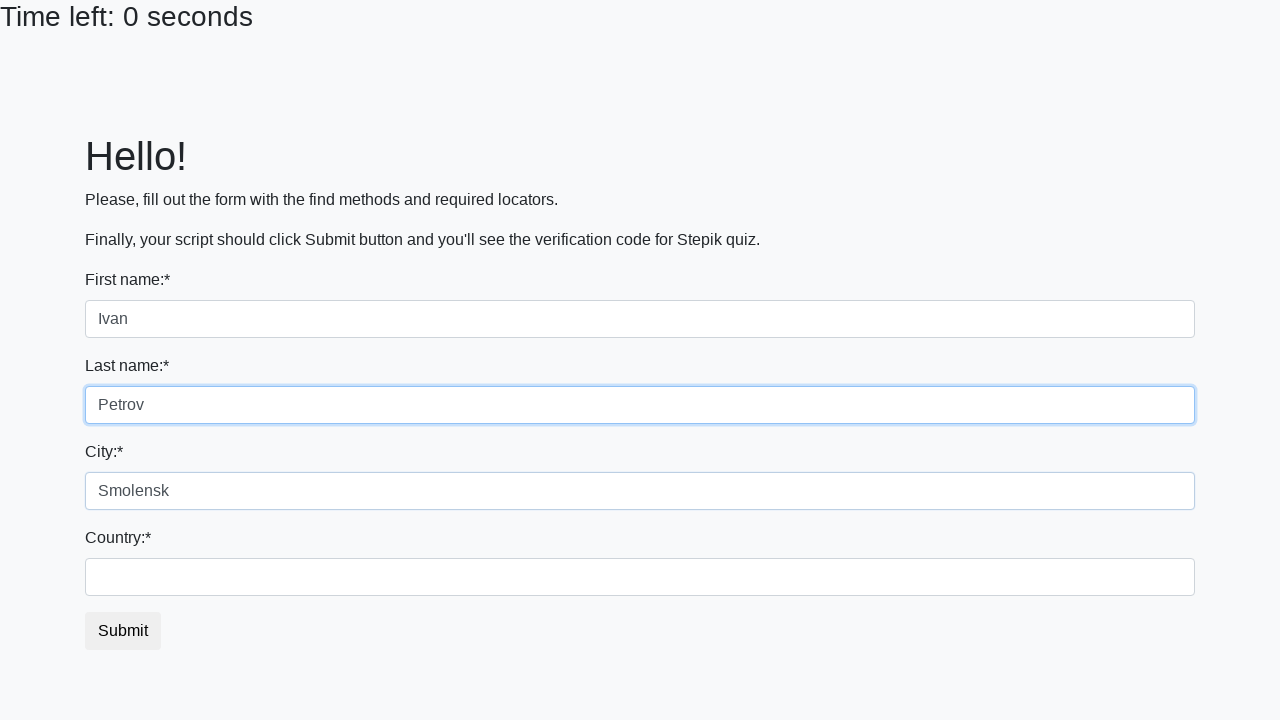

Filled country field with 'Russia' on #country
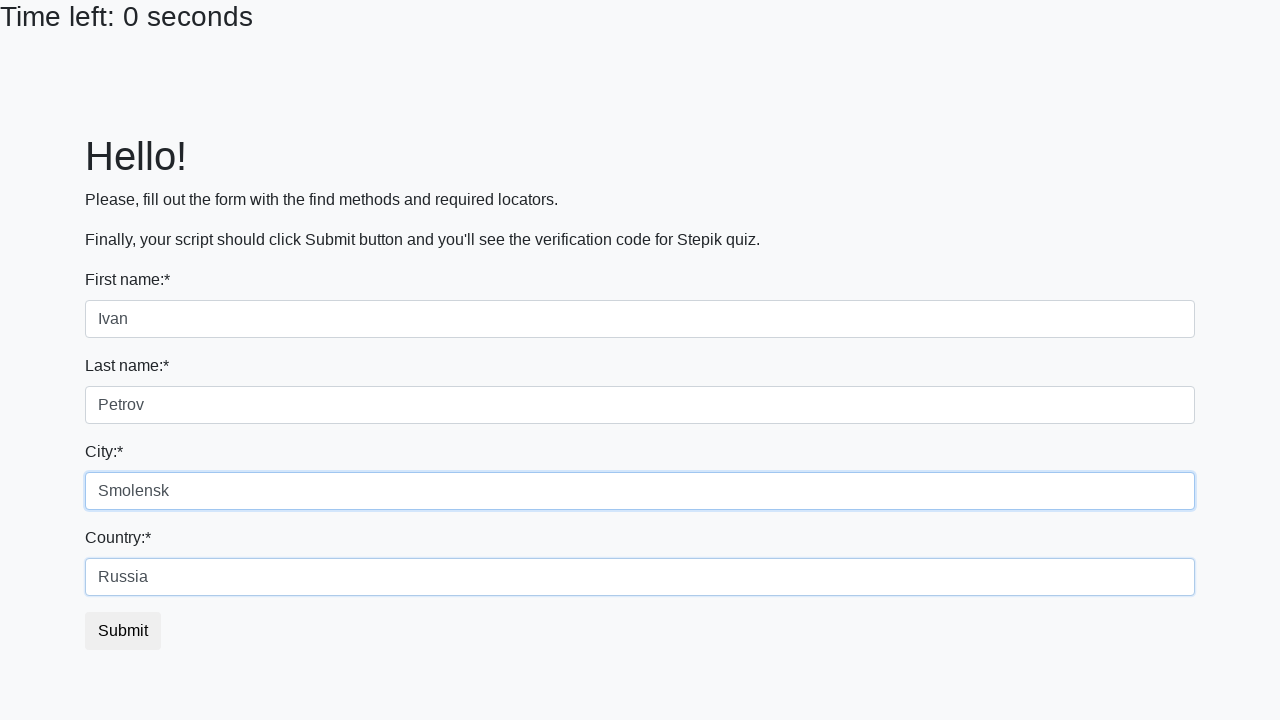

Clicked submit button to submit the form at (123, 631) on #submit_button
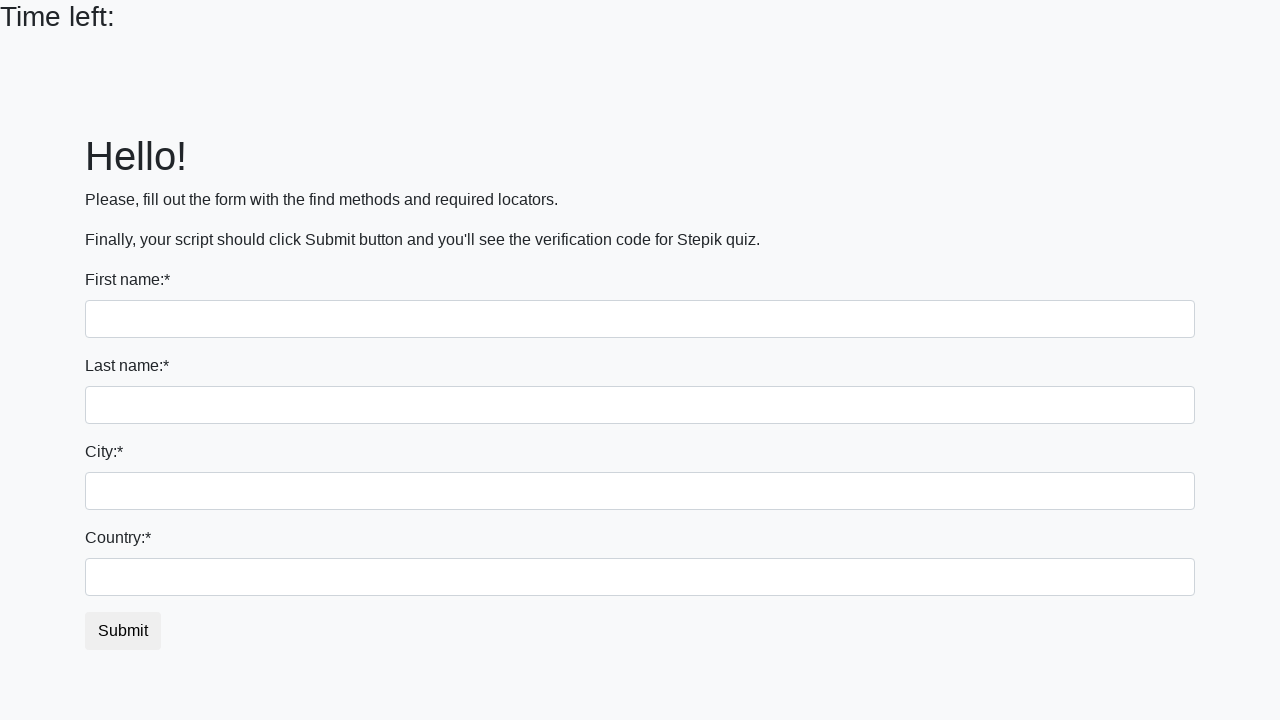

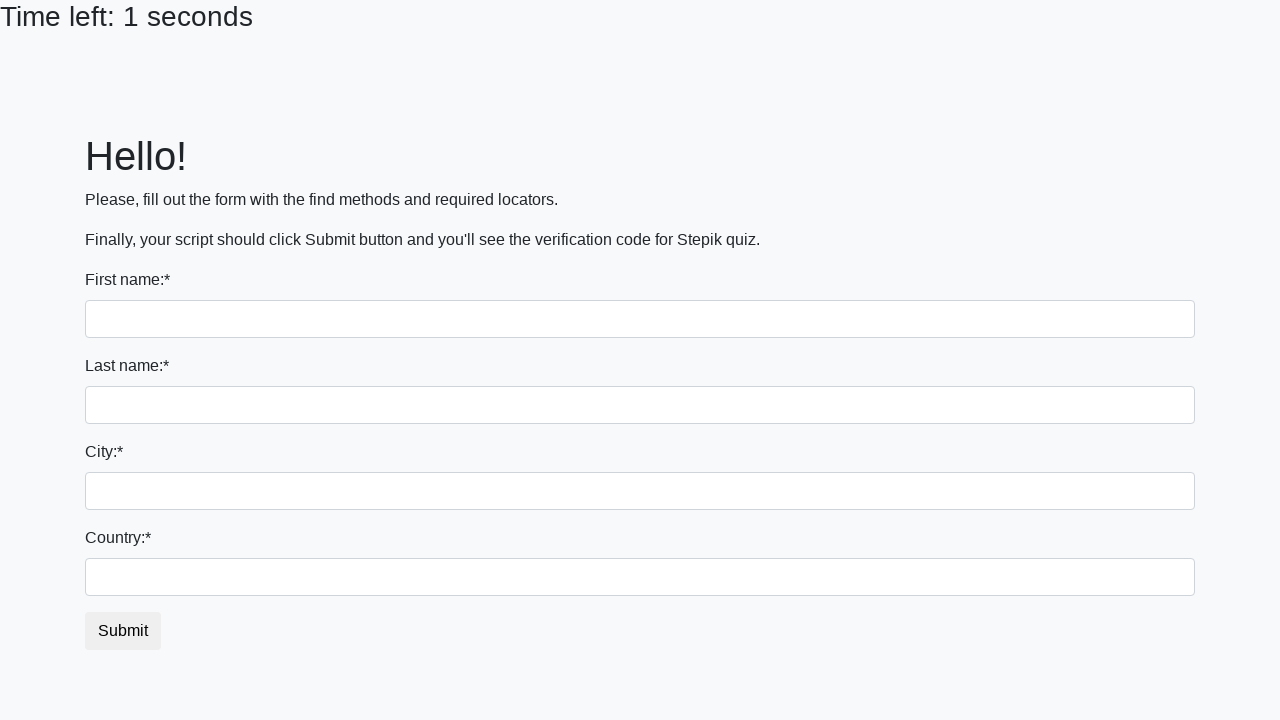